Tests full checkout flow on GreenKart - searches for products, adds items to cart, proceeds to checkout and places order

Starting URL: https://rahulshettyacademy.com/seleniumPractise/#/

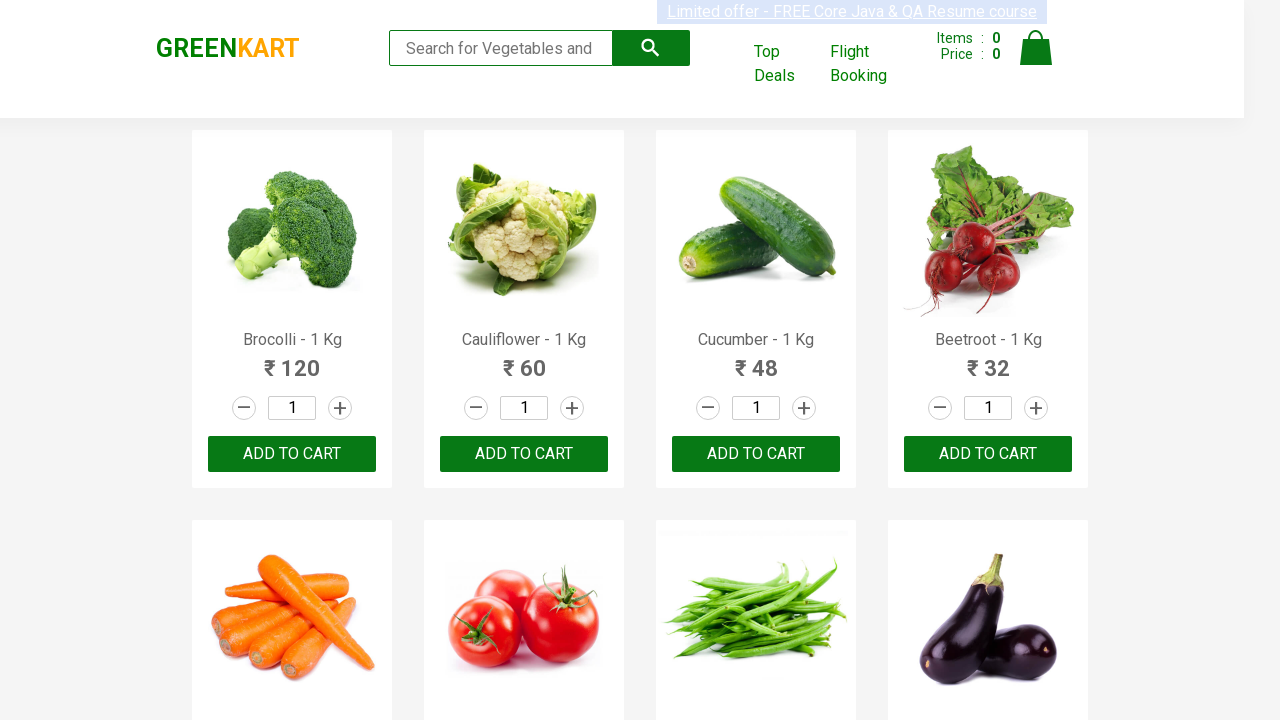

Filled search field with 'ca' to find products on .search-keyword
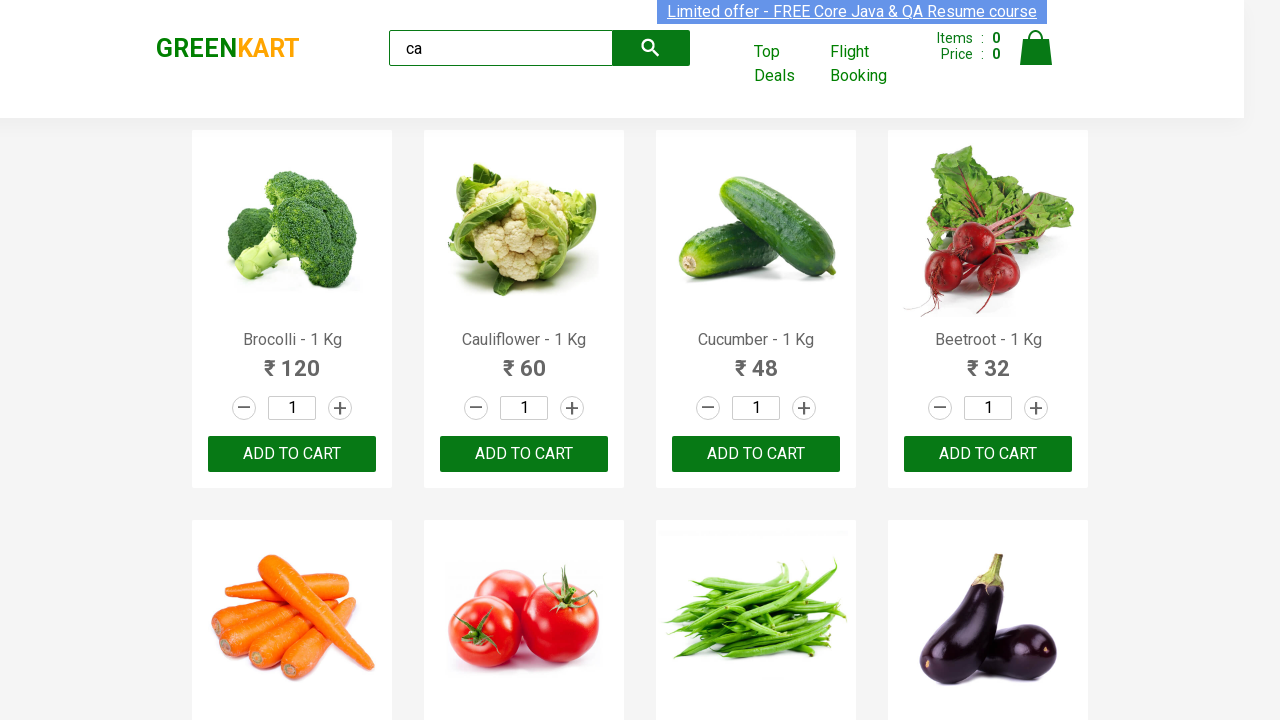

Waited 2 seconds for search results to load
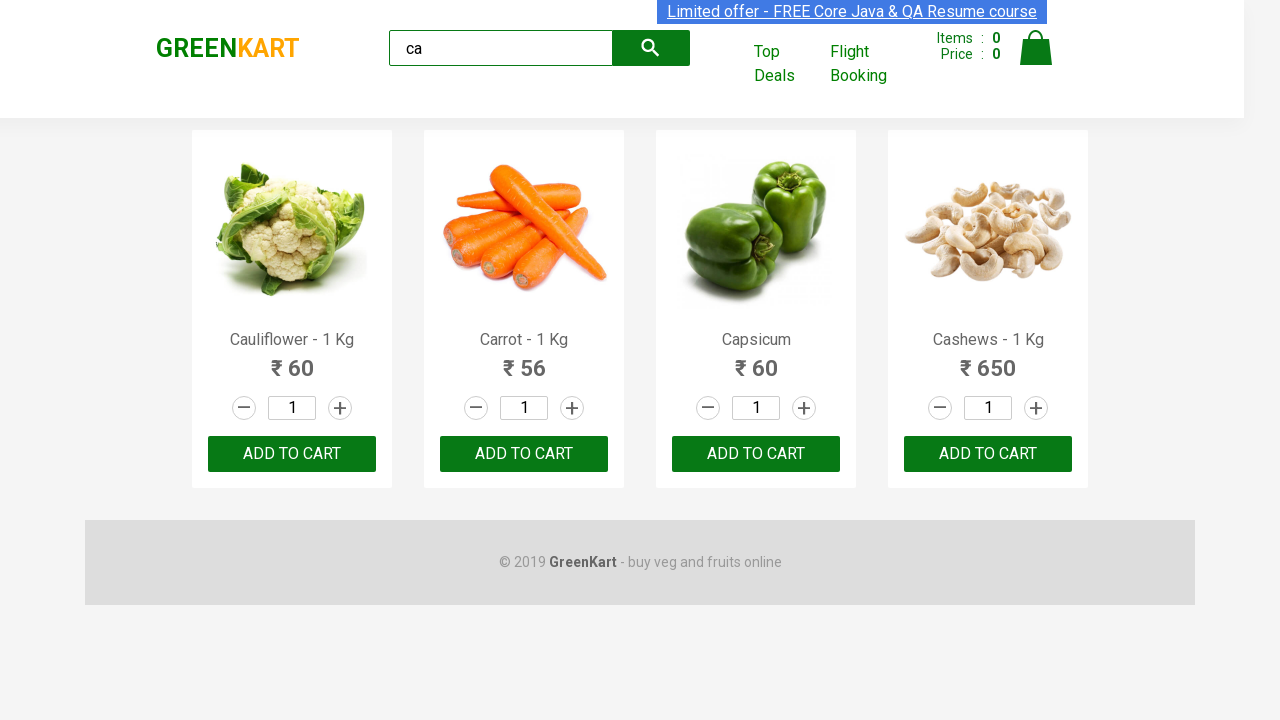

Clicked ADD TO CART button on 3rd product at (756, 454) on .products .product >> nth=2 >> text=ADD TO CART
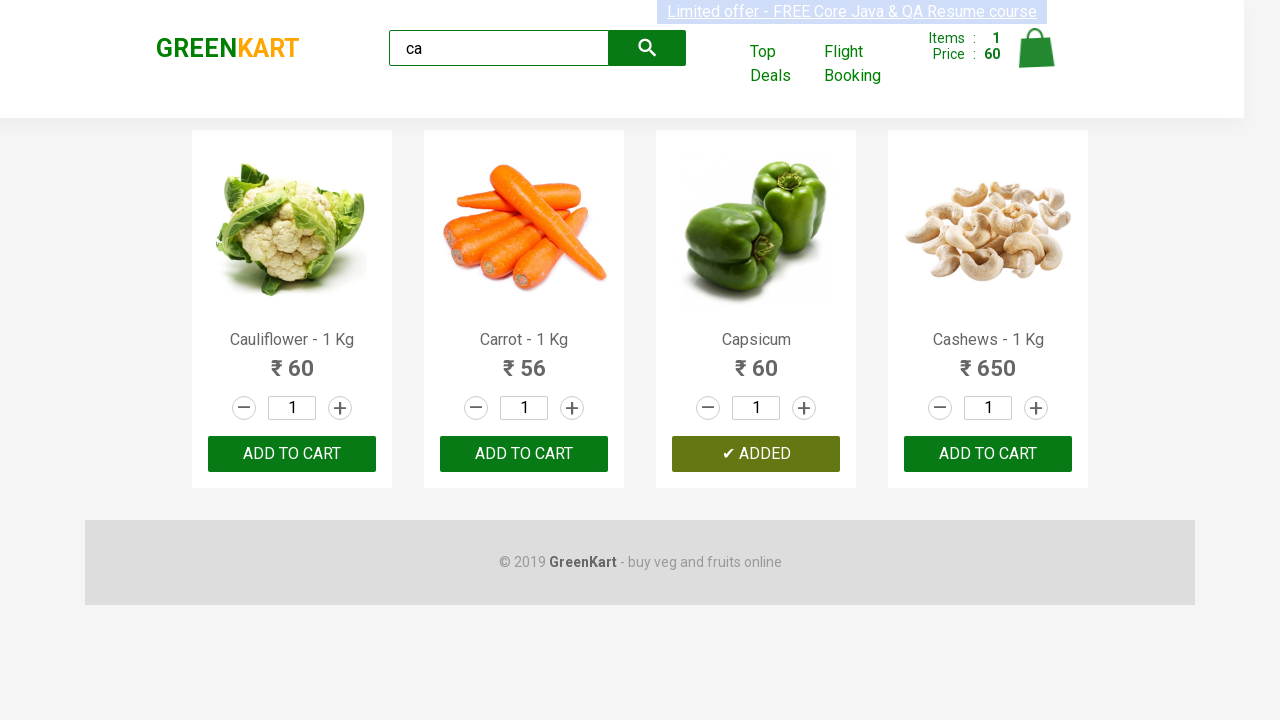

Clicked ADD TO CART button for Cashews product at (988, 454) on .products .product >> nth=3 >> button
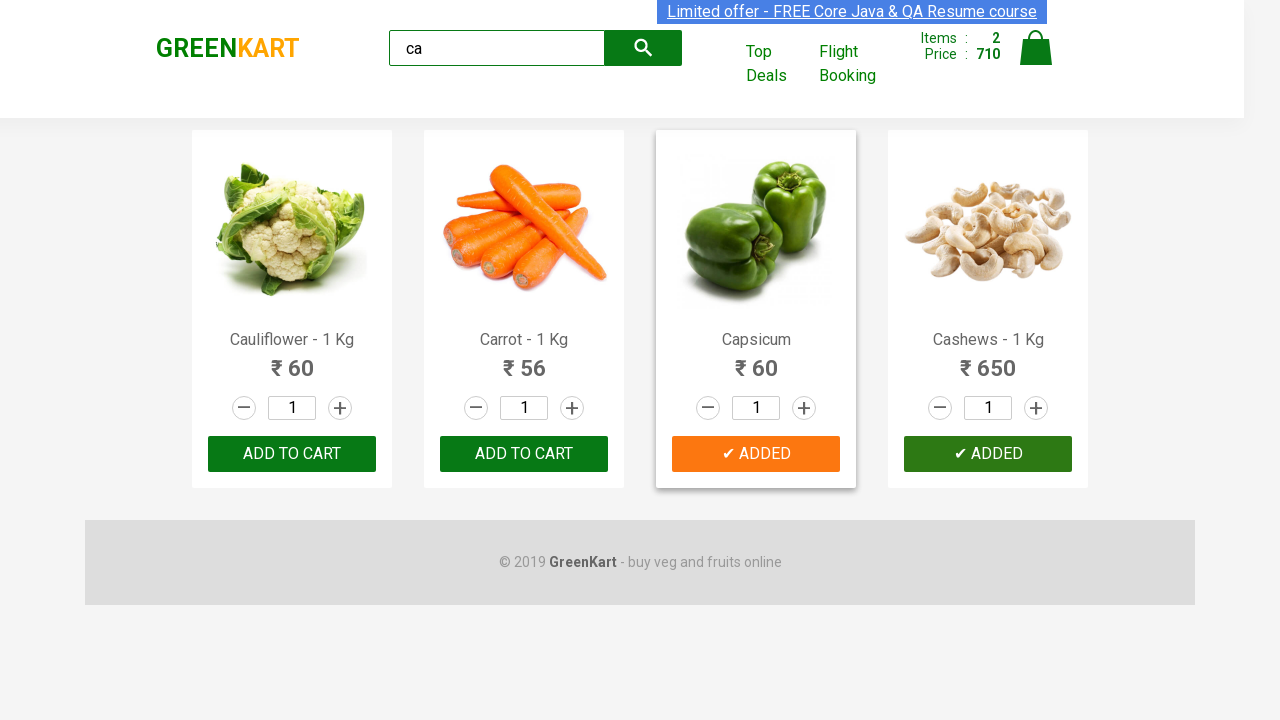

Clicked cart icon to view cart at (1036, 59) on a.cart-icon
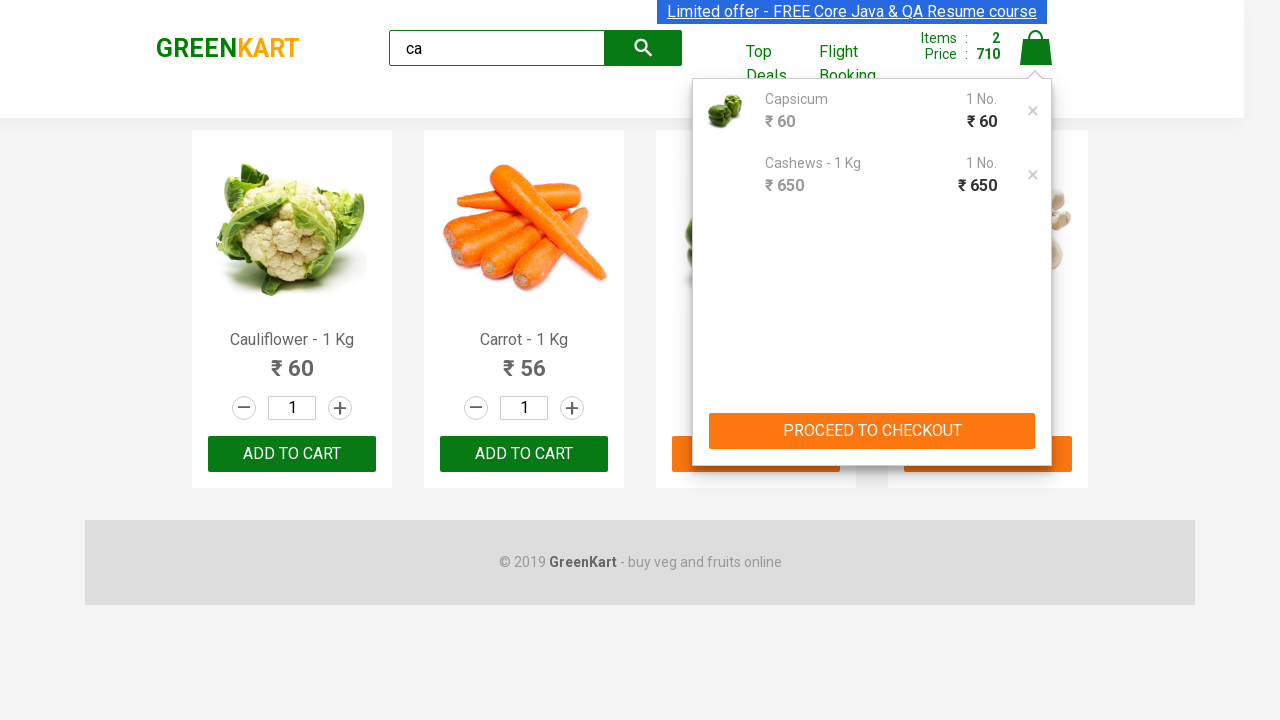

Clicked PROCEED TO CHECKOUT button at (872, 431) on text=PROCEED TO CHECKOUT
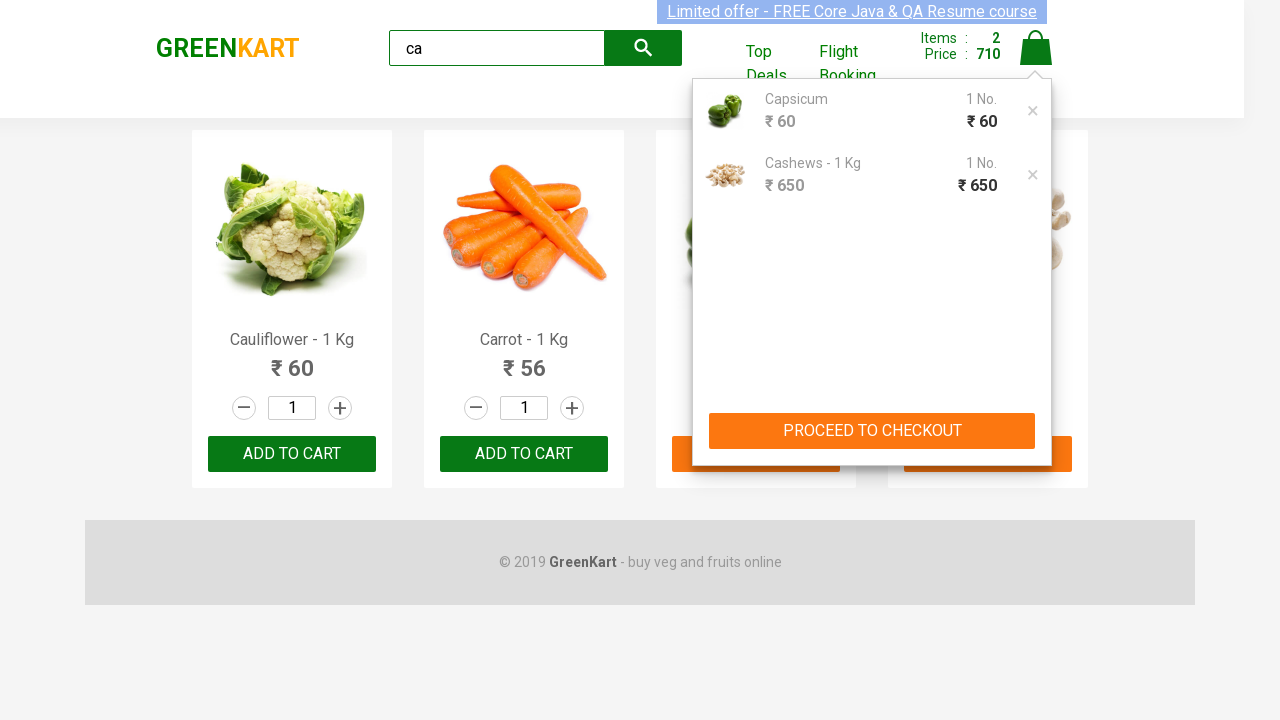

Clicked Place Order button to complete checkout at (1036, 491) on text=Place Order
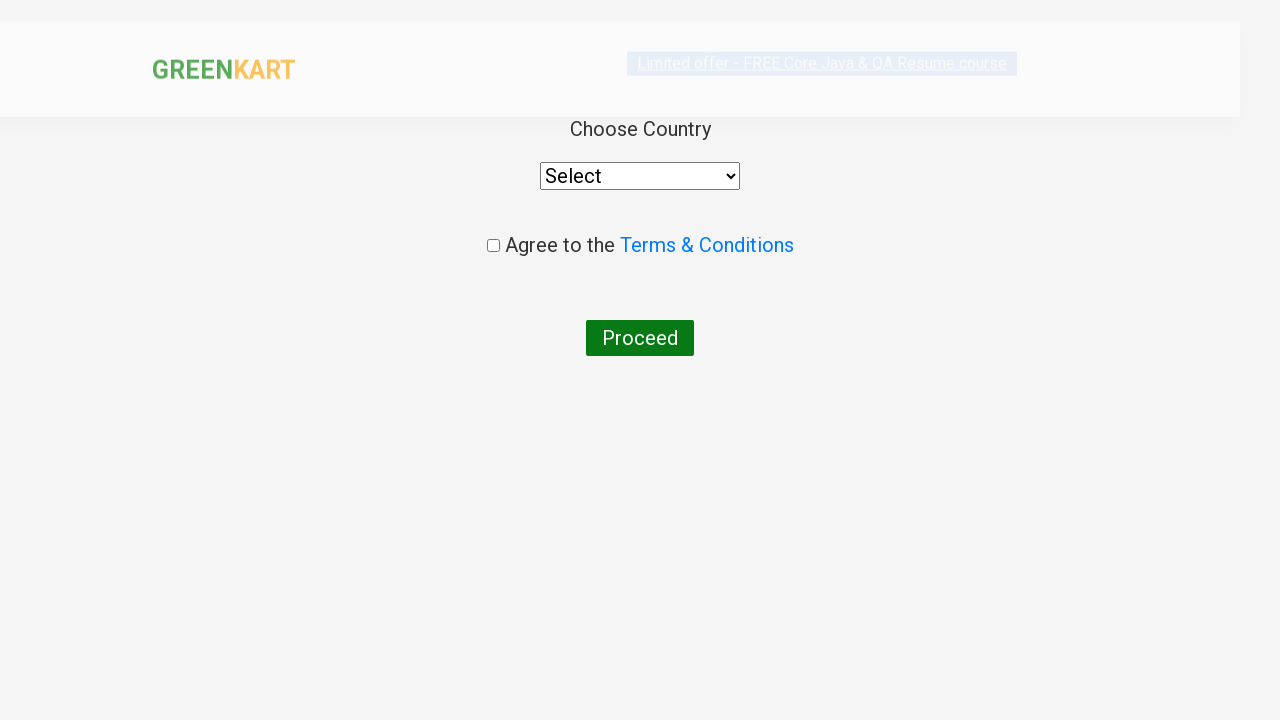

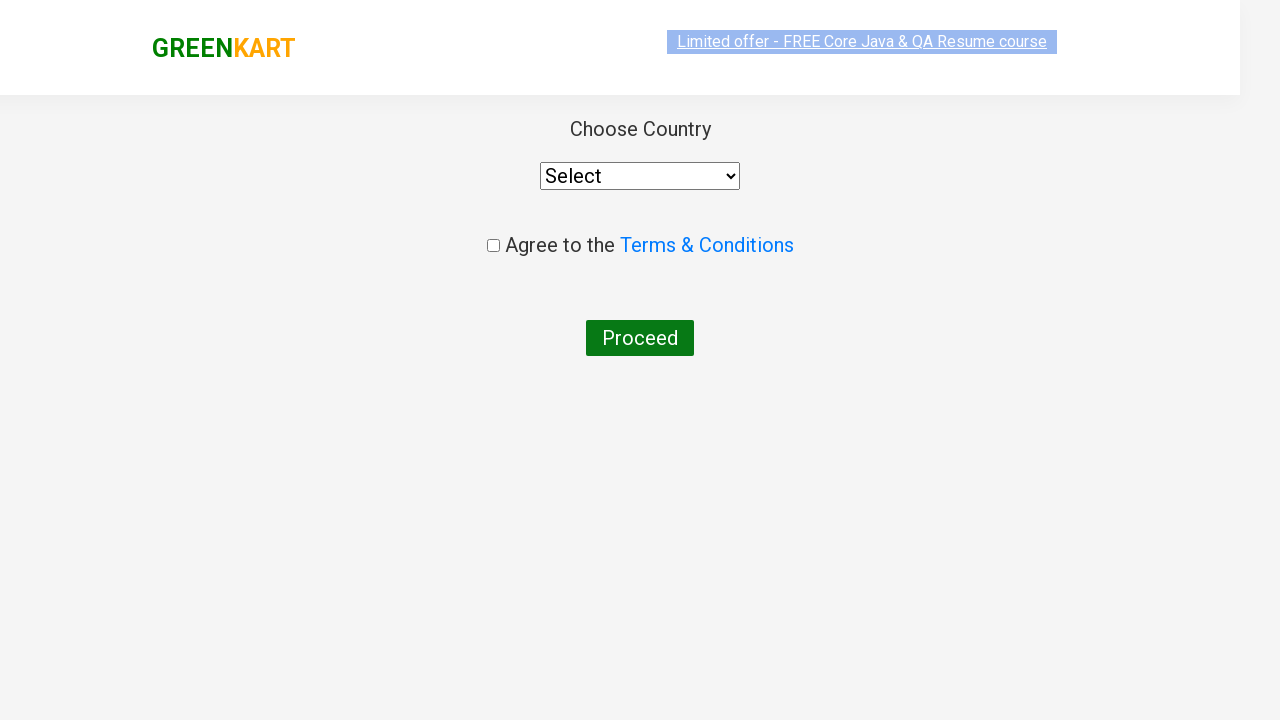